Tests jQuery Growl integration by loading a page, injecting jQuery and jQuery Growl libraries via JavaScript execution, and displaying notification messages on the page.

Starting URL: http://the-internet.herokuapp.com

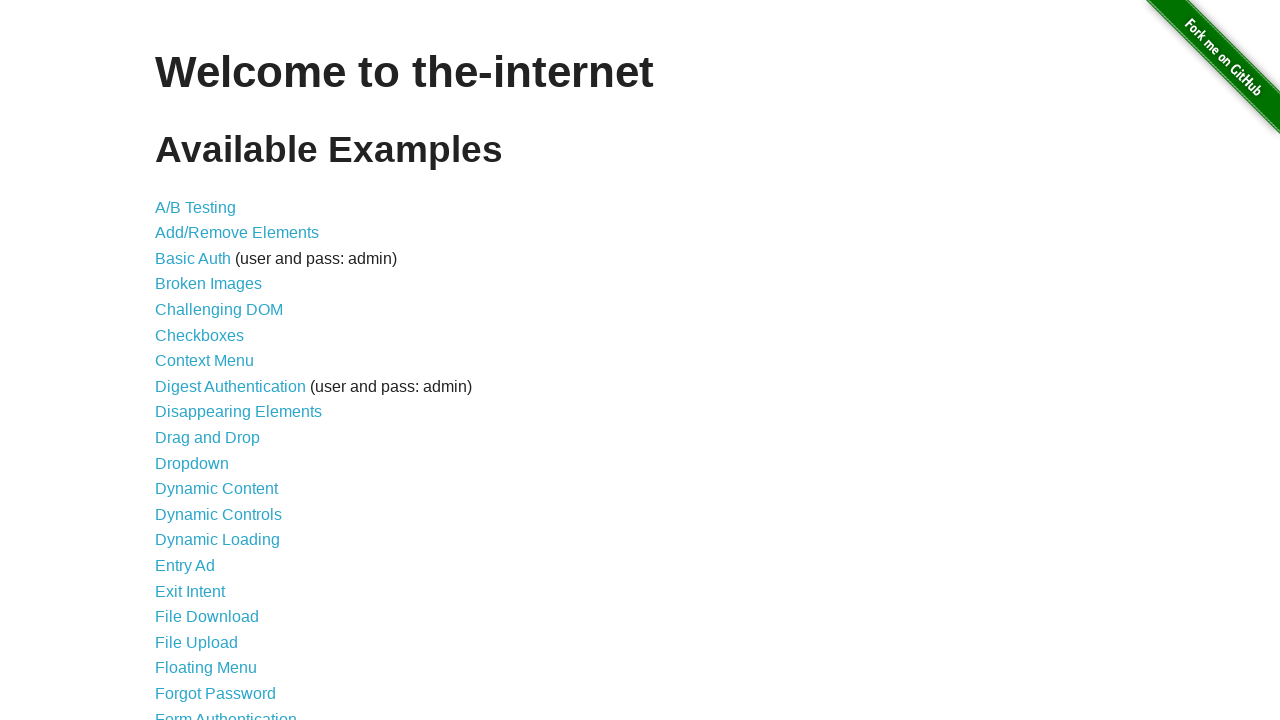

Injected jQuery library into page
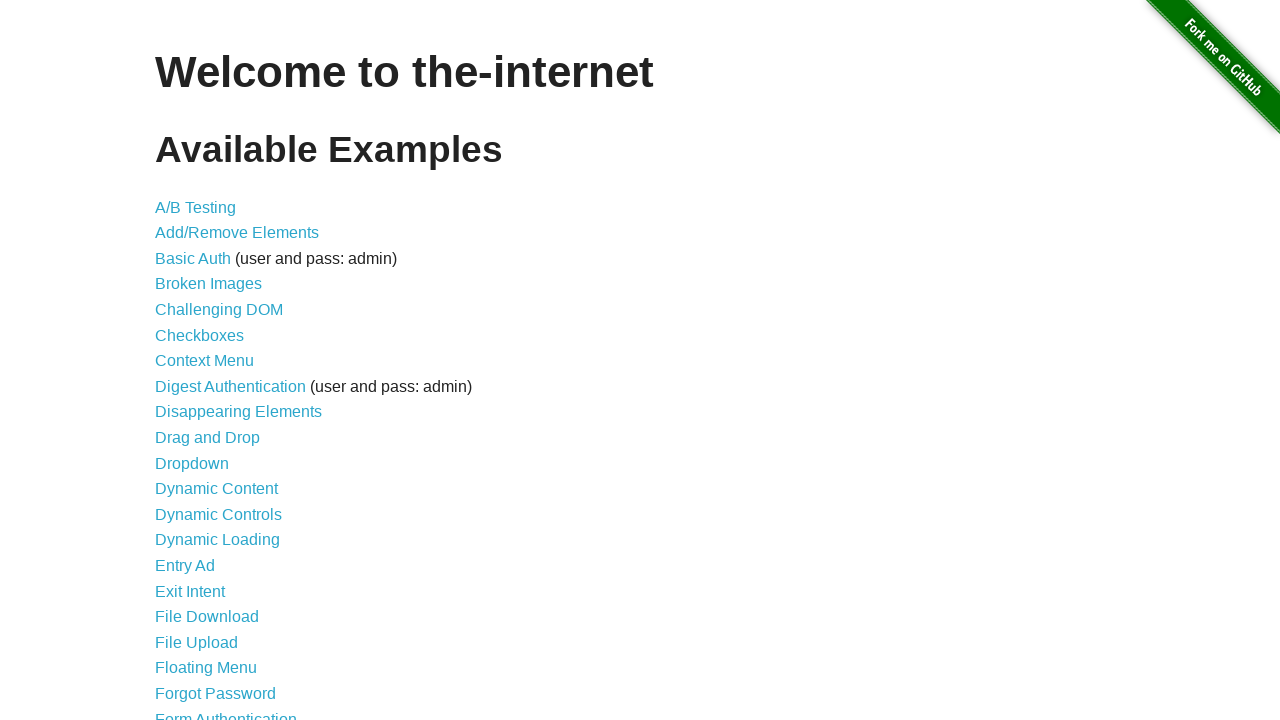

Added jQuery Growl JavaScript library to page
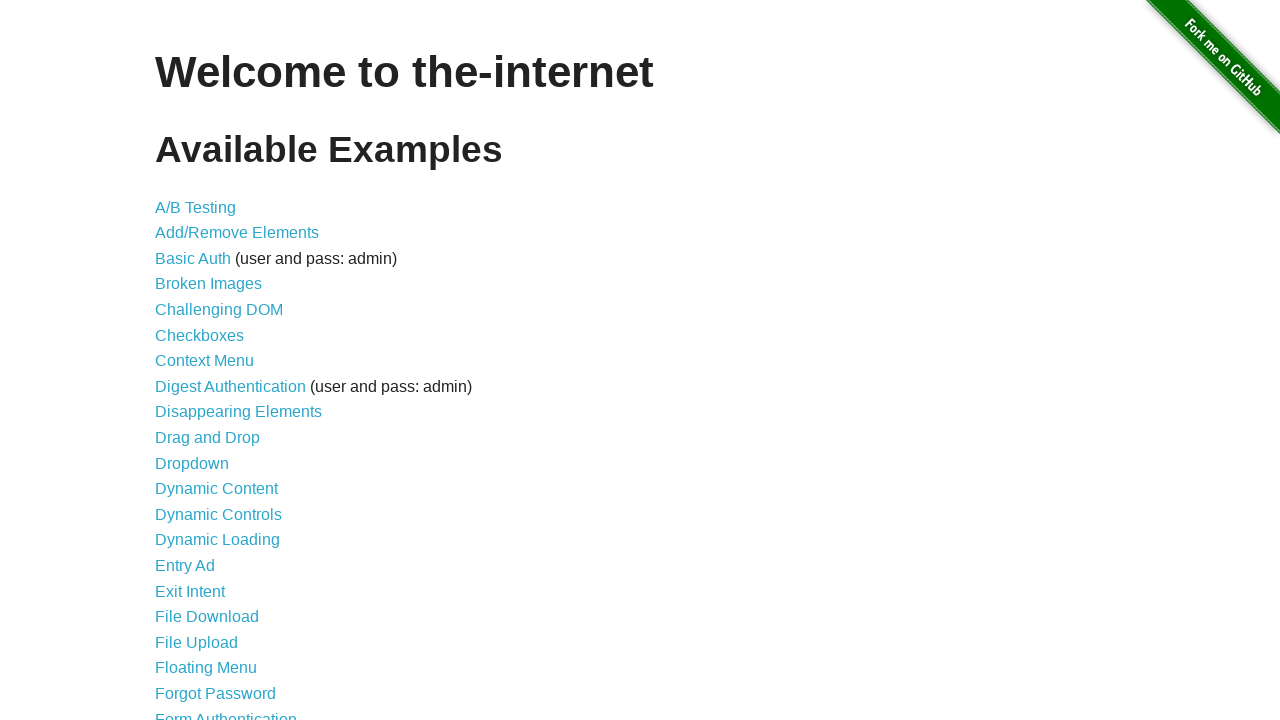

Added jQuery Growl CSS stylesheet to page
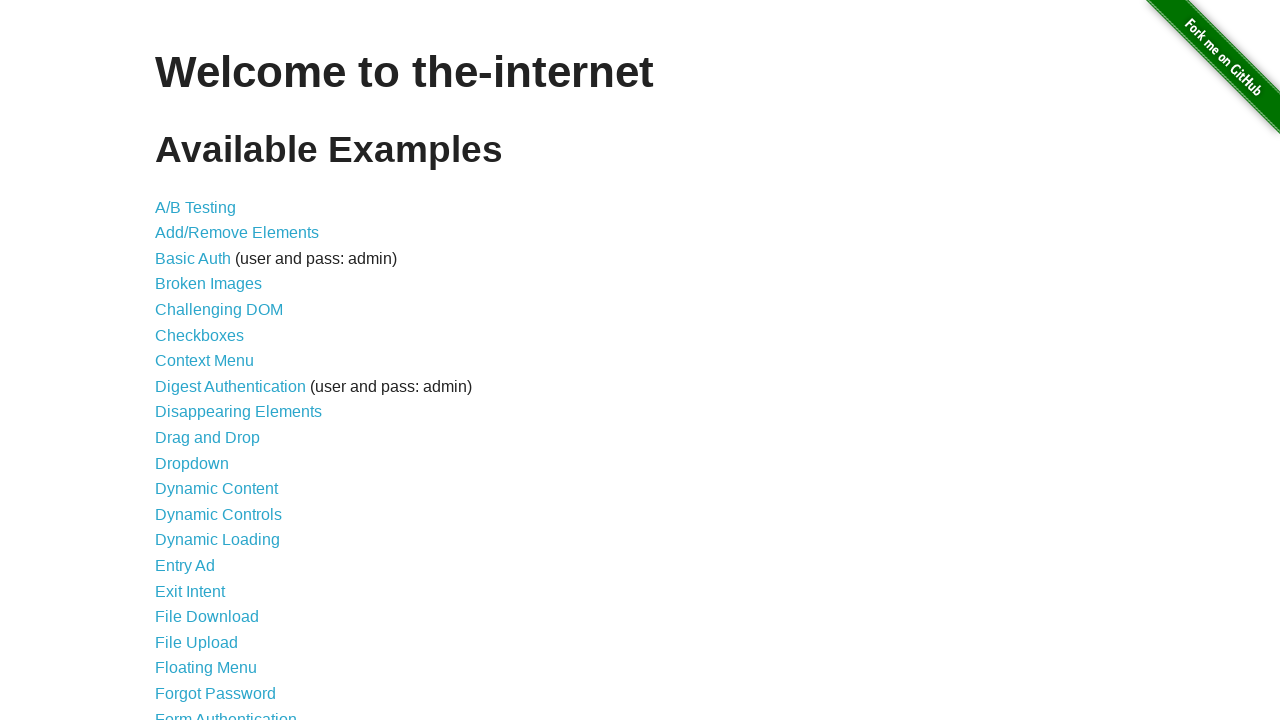

Waited 1000ms for jQuery Growl scripts to load
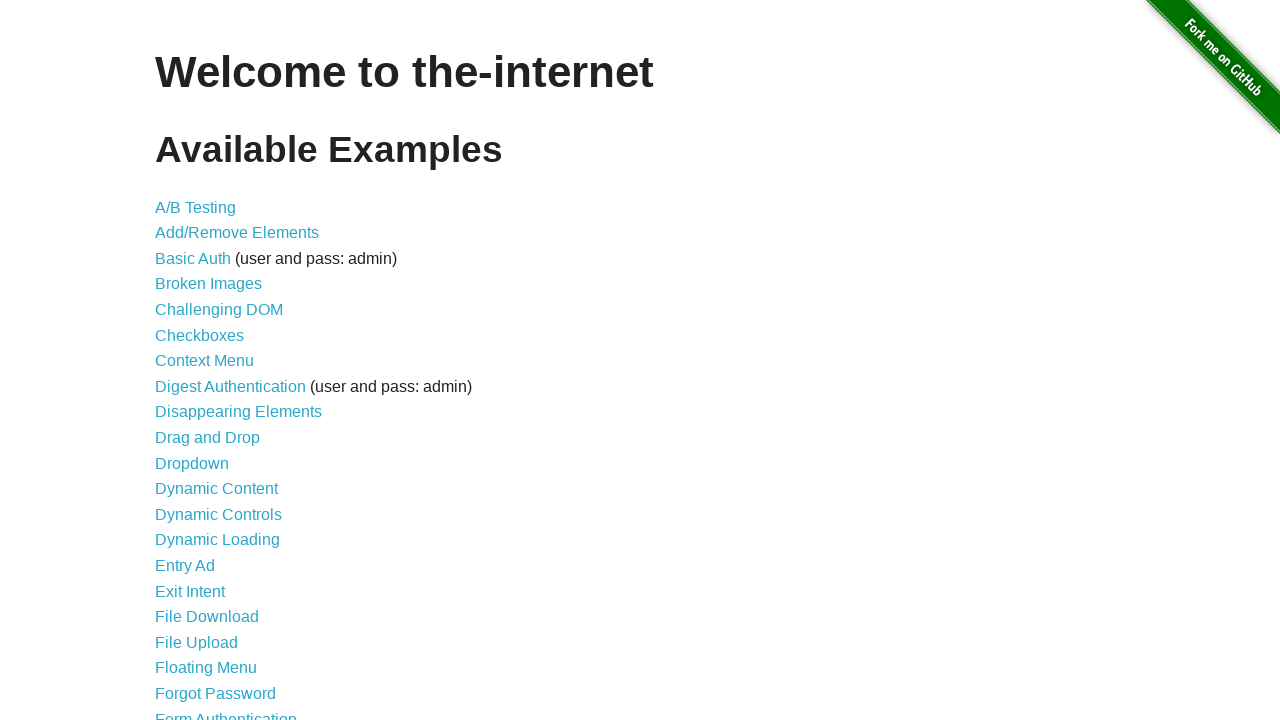

Displayed growl notification with title 'GET' and message '/'
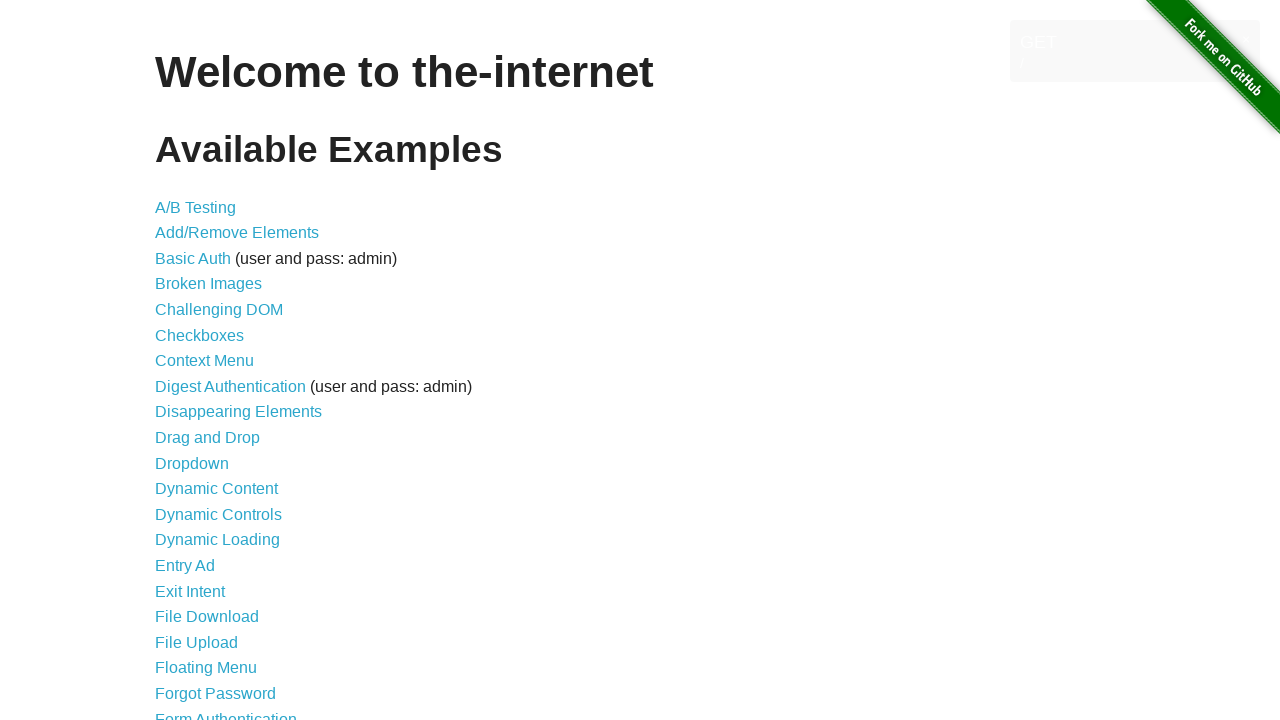

Displayed error notification with title 'ERROR'
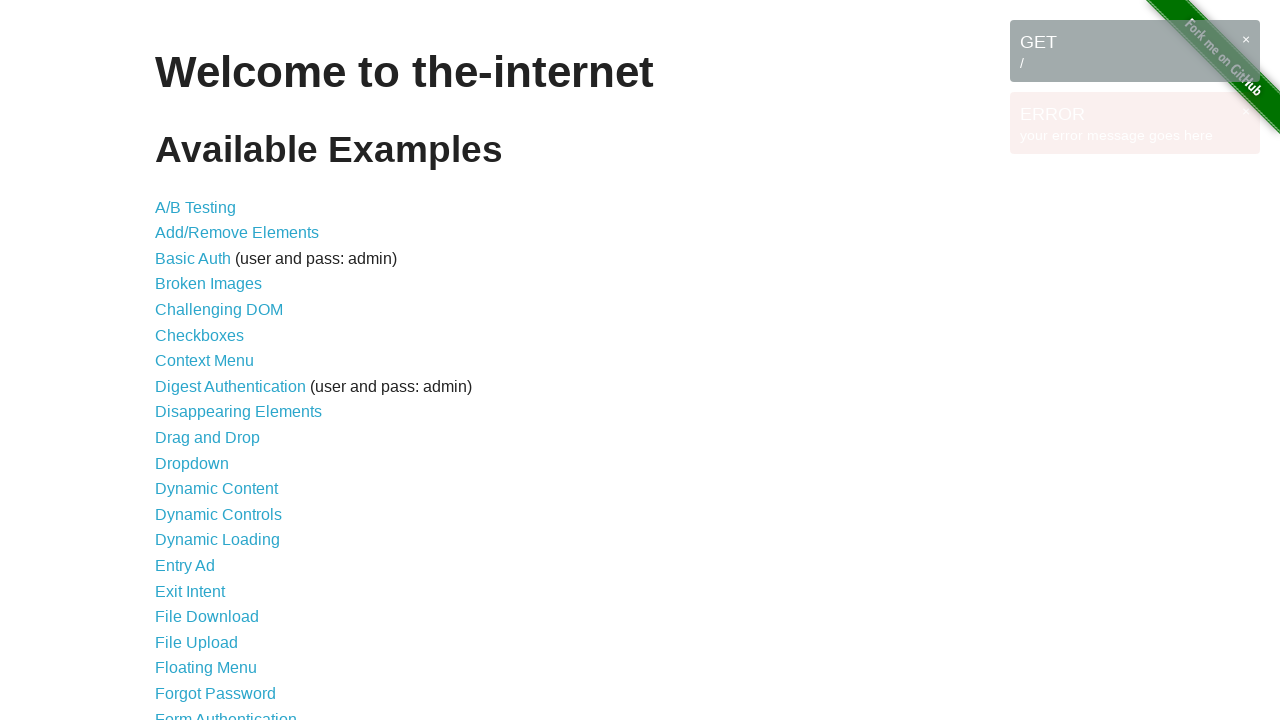

Displayed notice notification with title 'Notice'
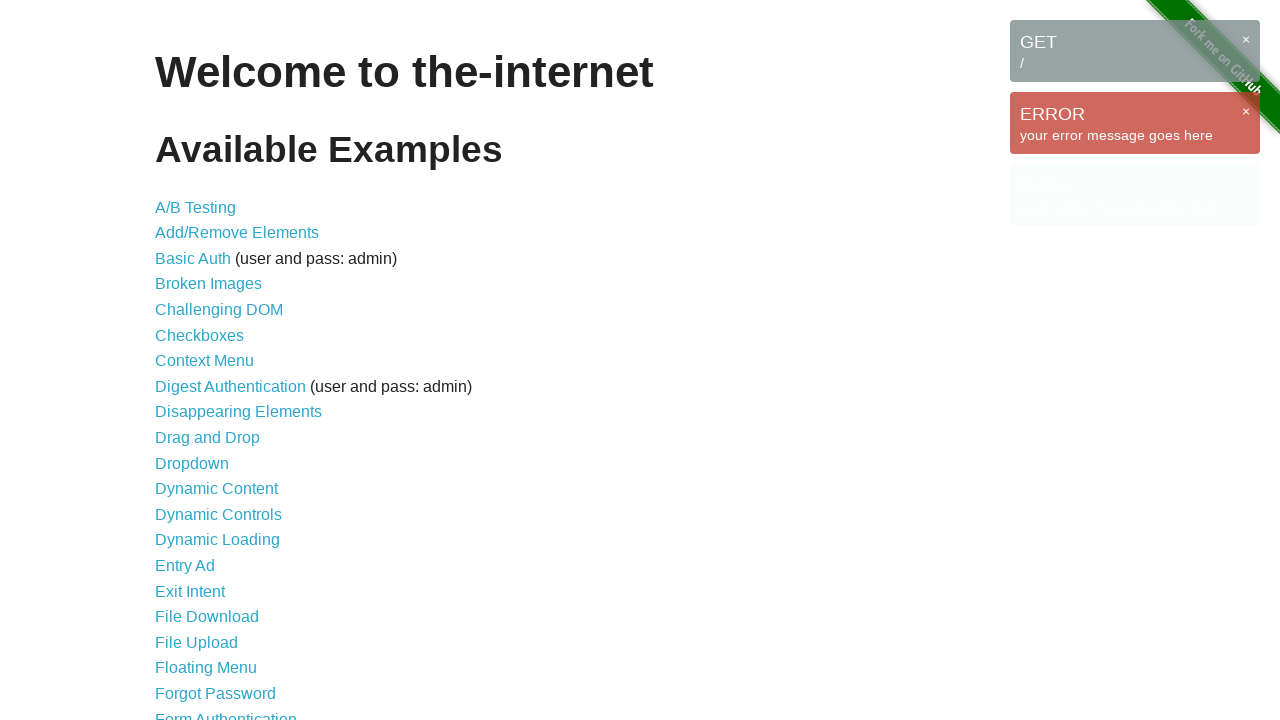

Displayed warning notification with title 'Warning!'
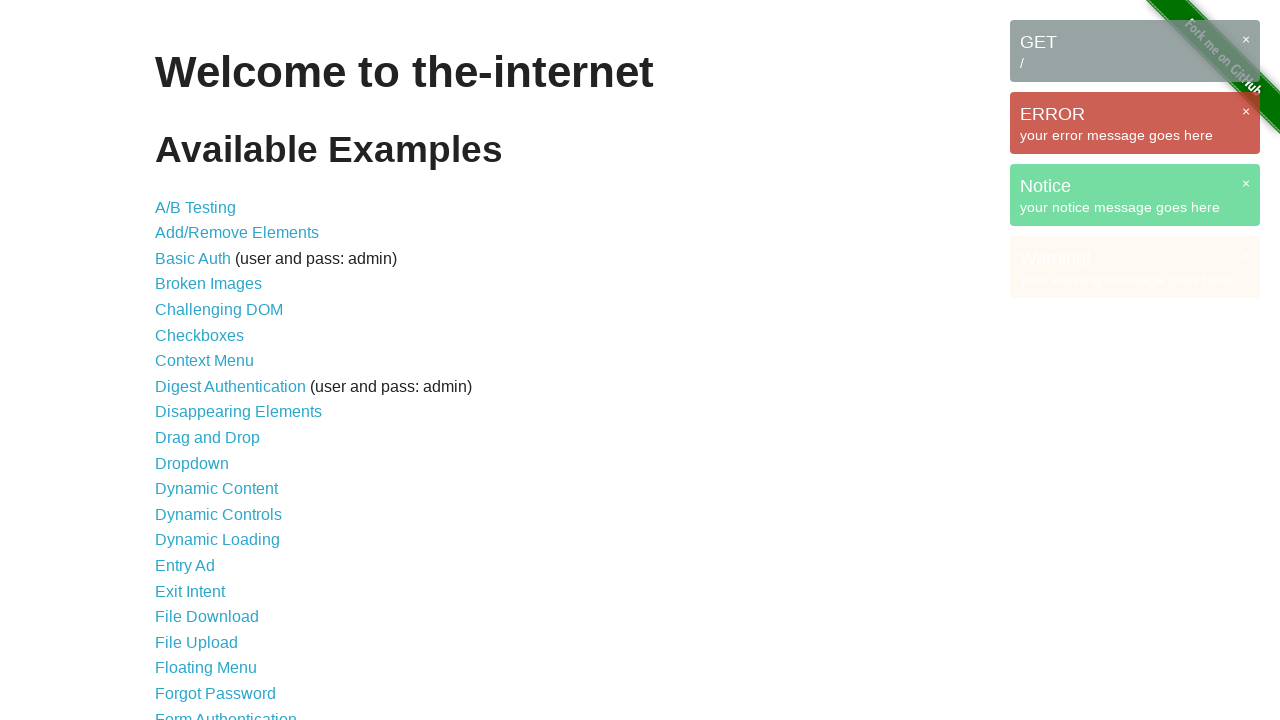

Waited 3000ms for growl notifications to be displayed
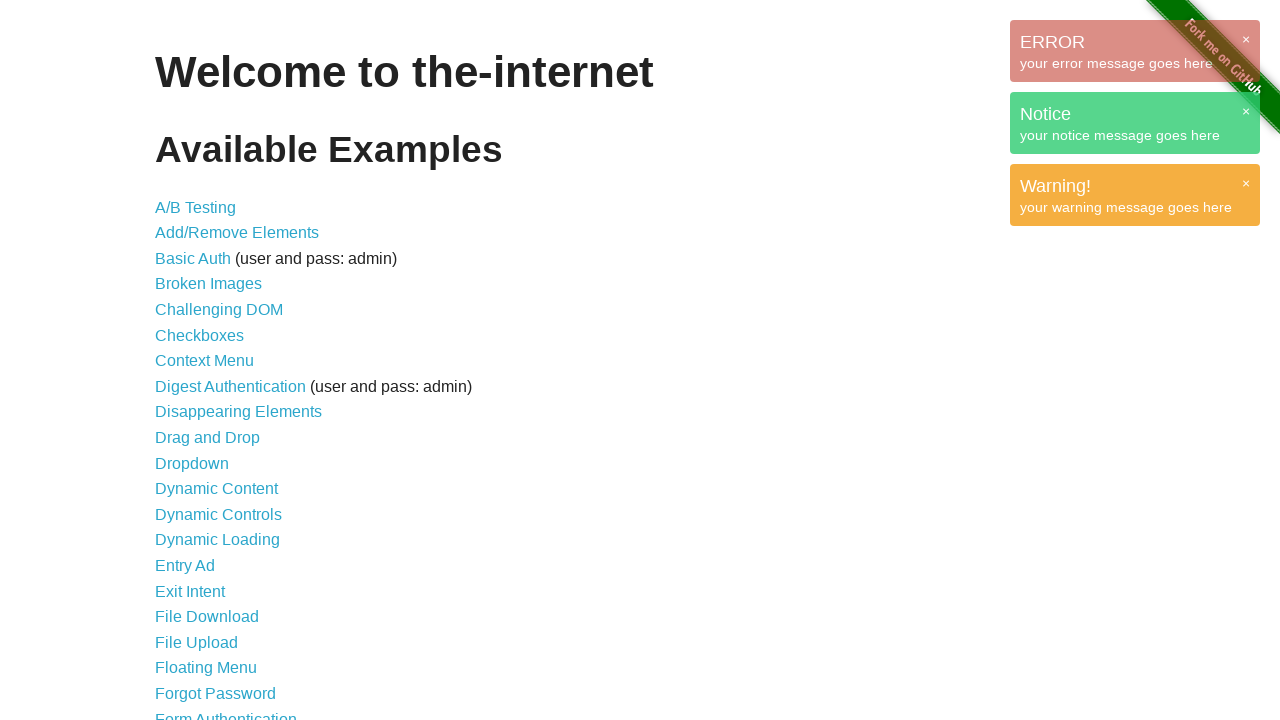

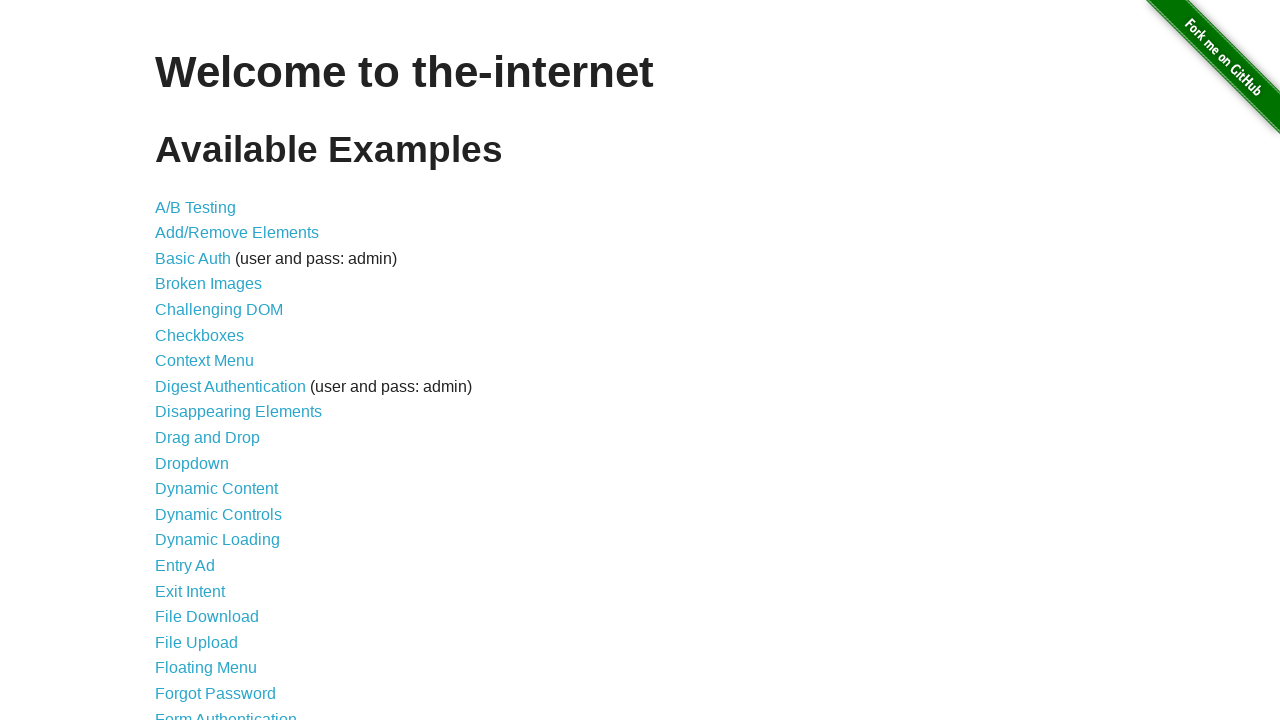